Tests login functionality with incorrect credentials and verifies that an appropriate error message is displayed

Starting URL: https://automationexercise.com/

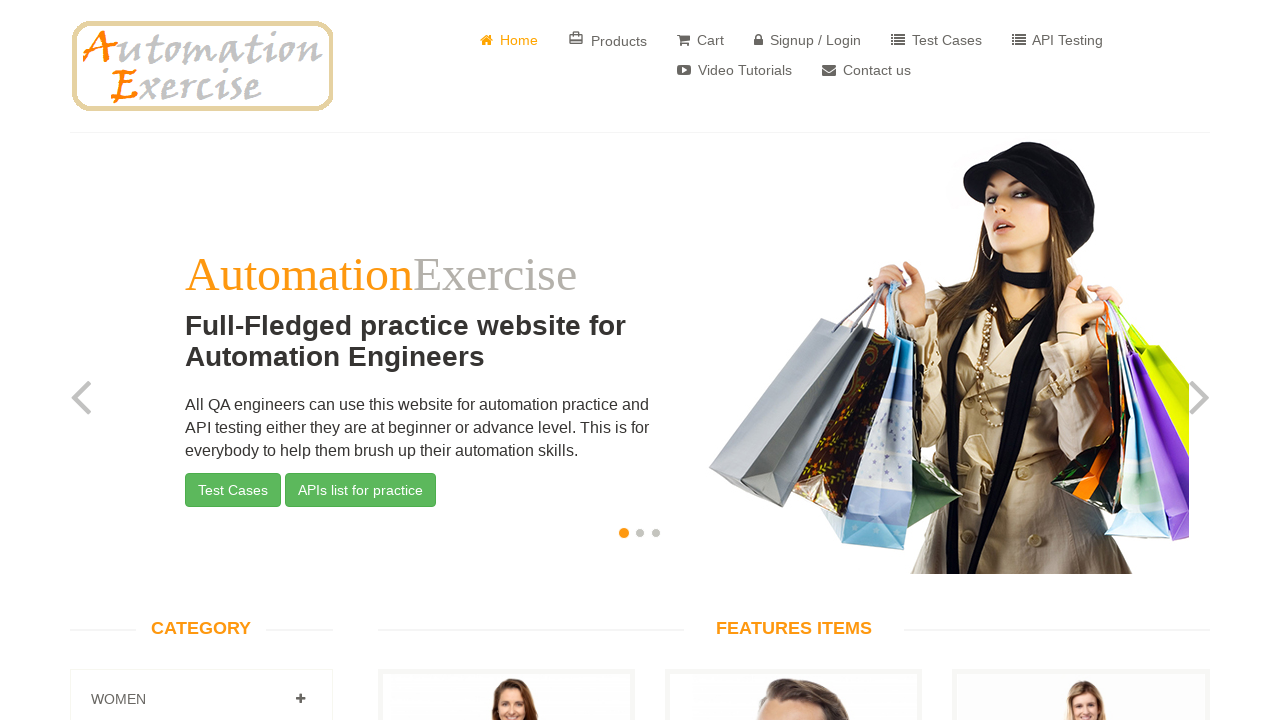

Homepage loaded and body element is visible
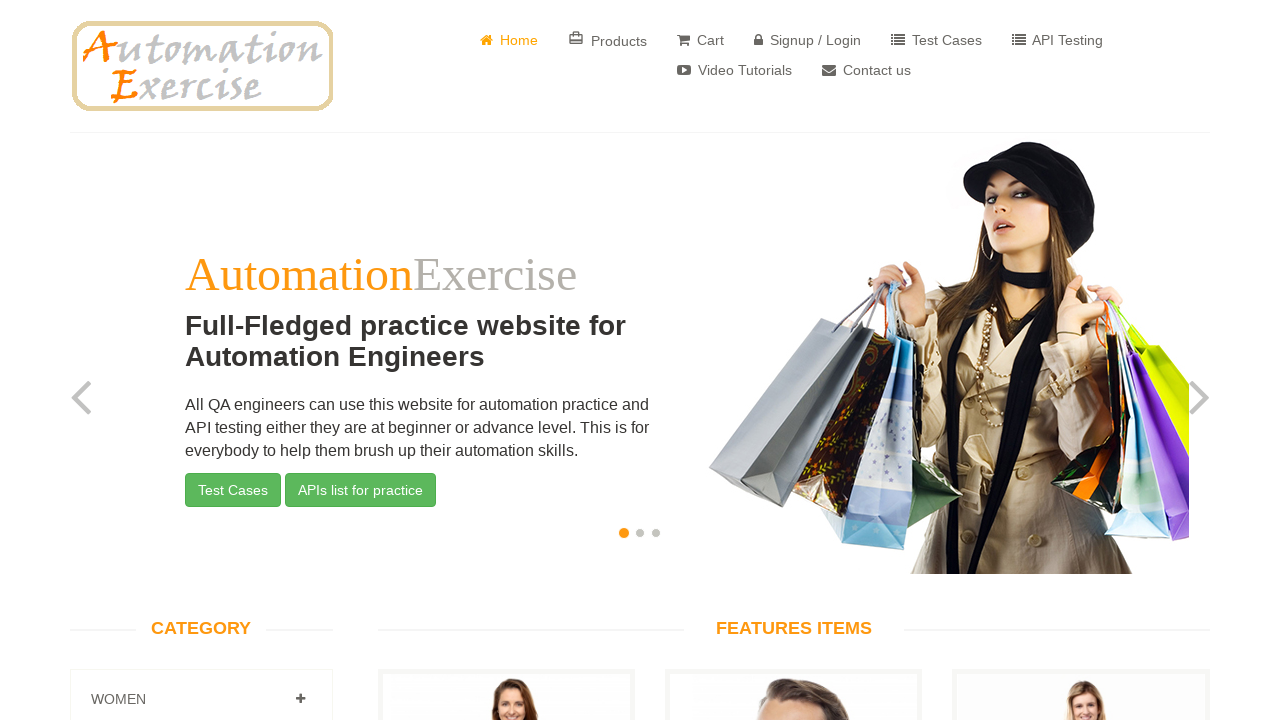

Clicked on Signup/Login button to navigate to login page at (808, 40) on a[href='/login']
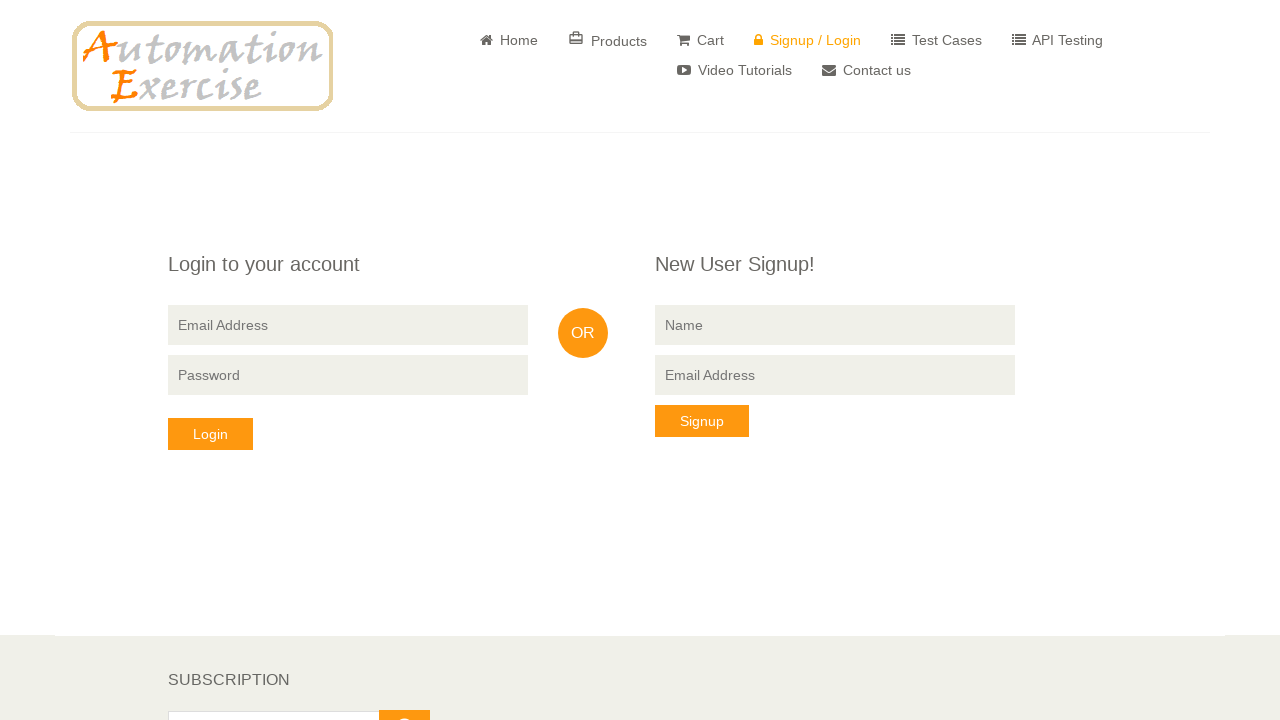

Login form loaded and is visible
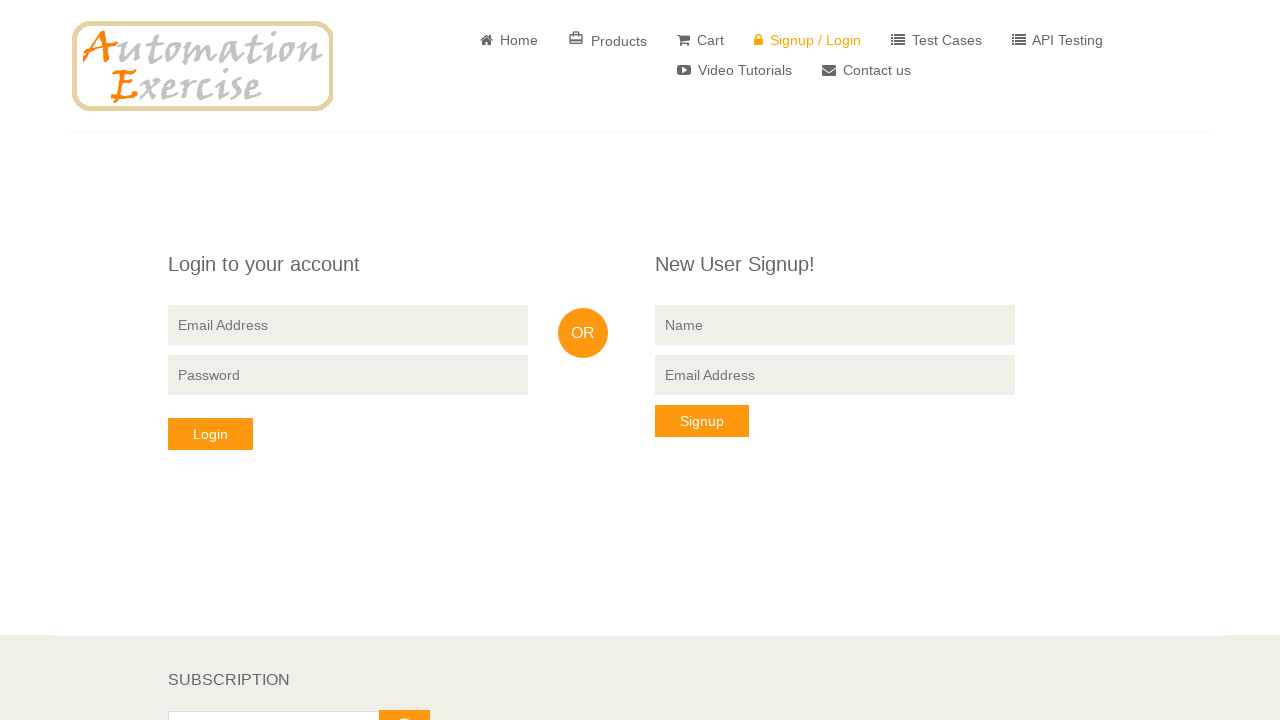

Filled email field with incorrect email 'invalid@example.com' on input[data-qa='login-email']
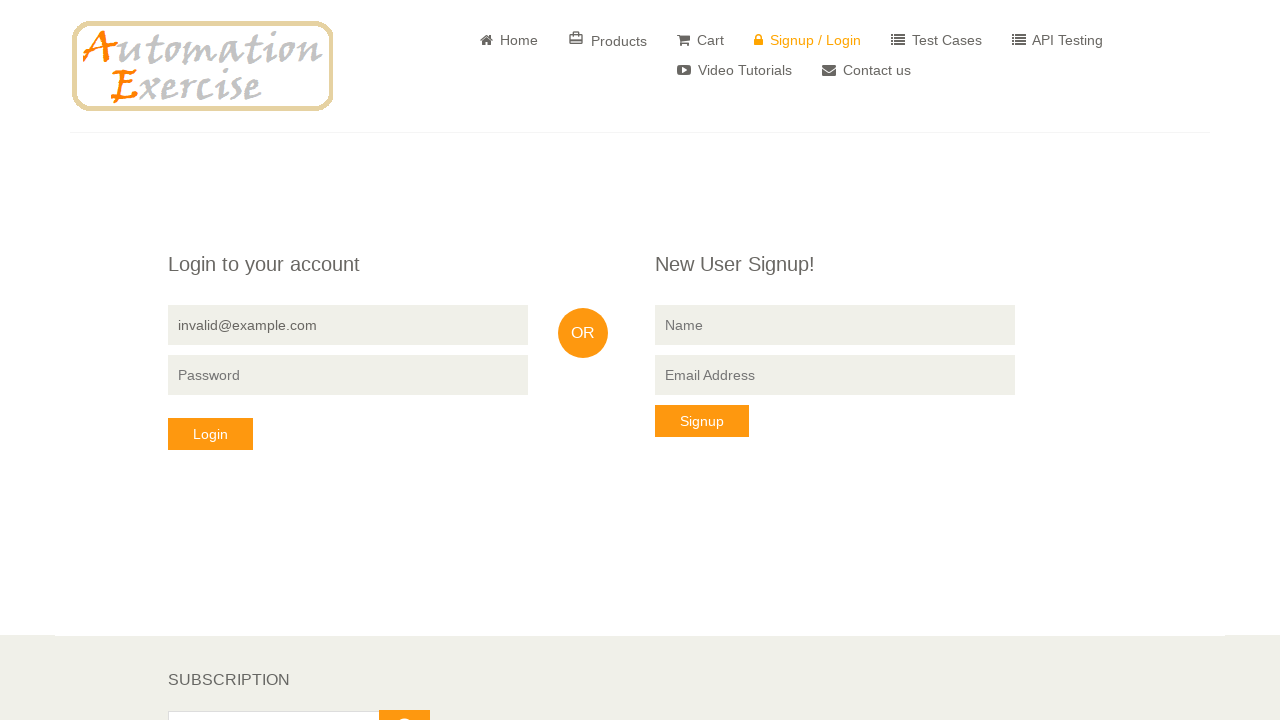

Filled password field with incorrect password 'wrongpassword123' on input[data-qa='login-password']
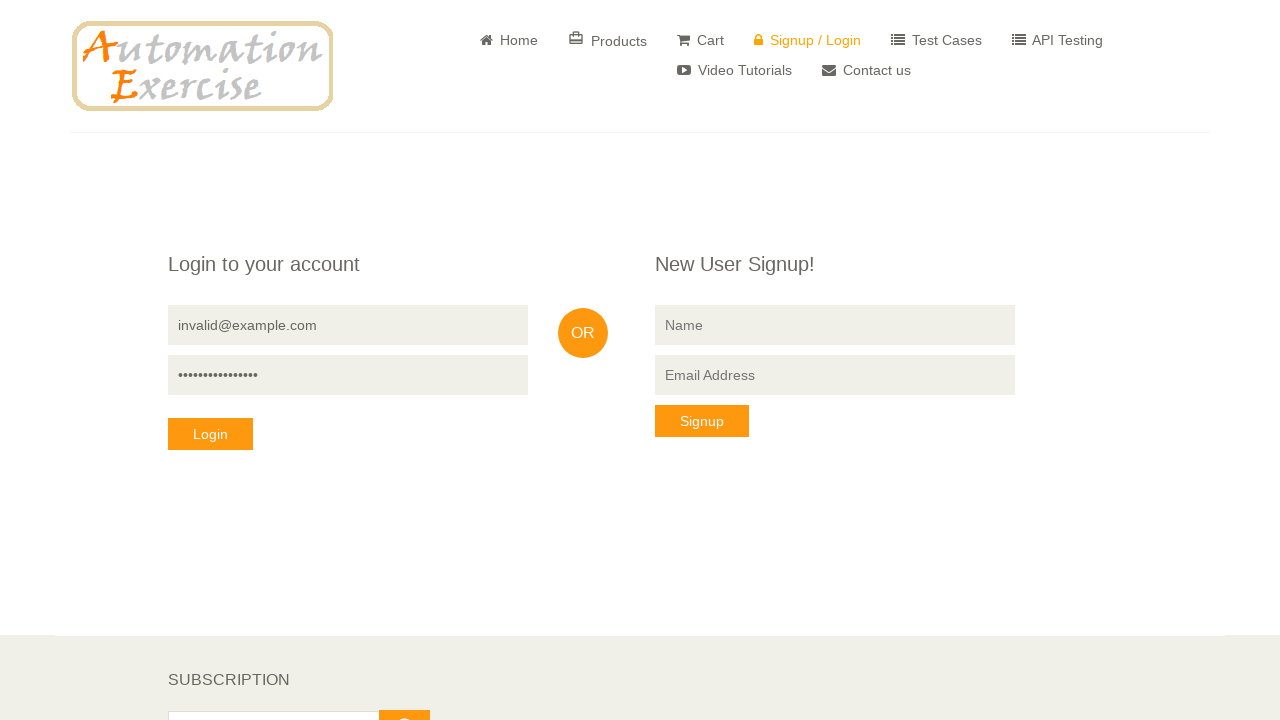

Clicked login button to attempt login with incorrect credentials at (210, 434) on button[data-qa='login-button']
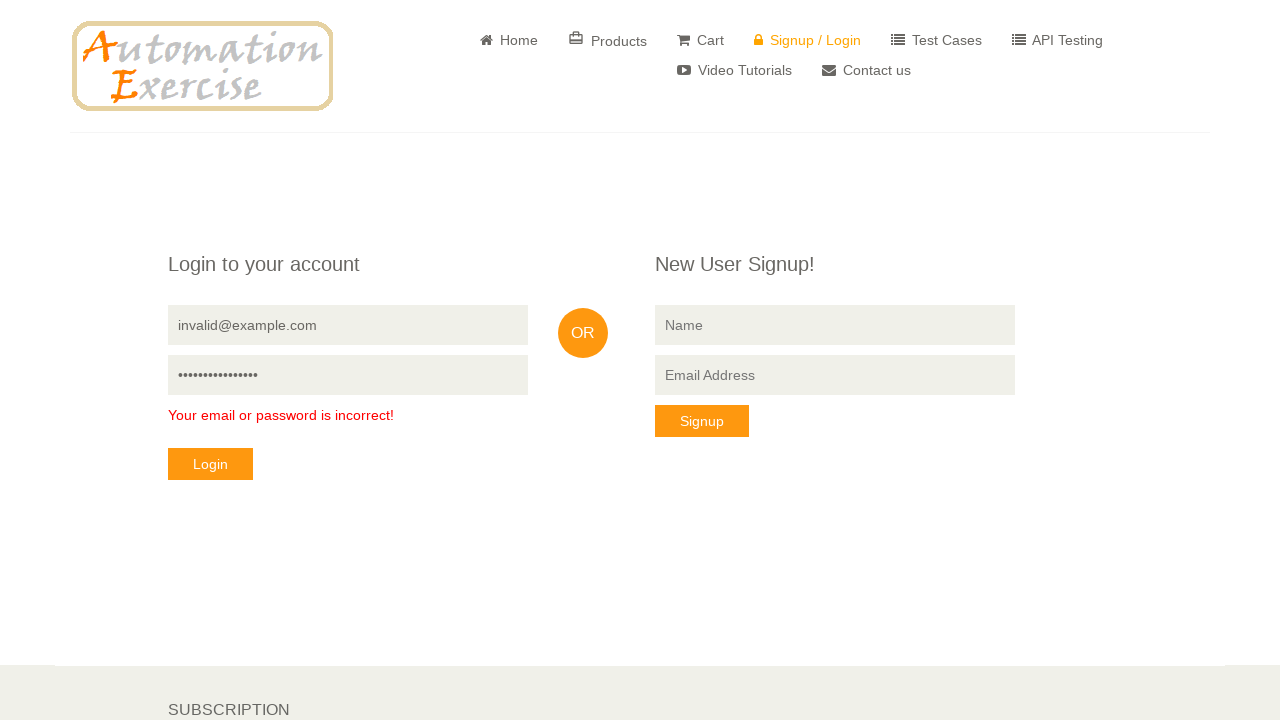

Error message 'Your email or password is incorrect' is displayed
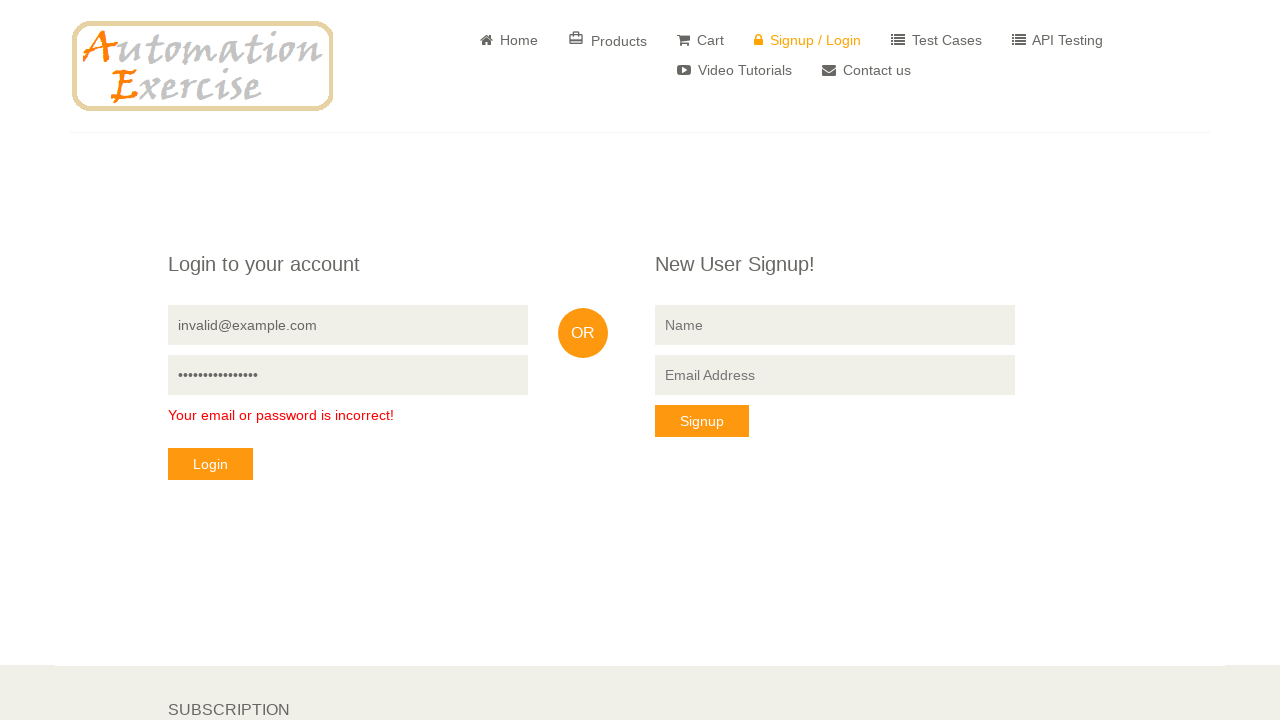

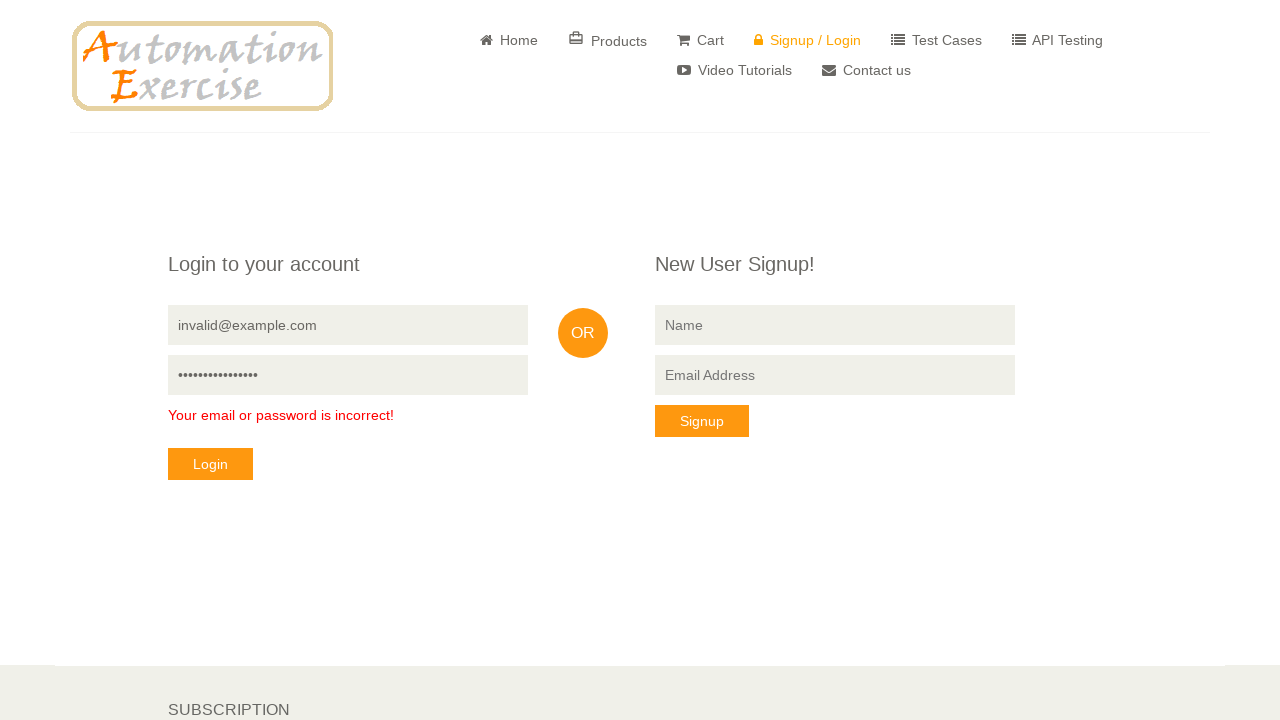